Tests data persistence by creating todos, completing one, and reloading the page

Starting URL: https://demo.playwright.dev/todomvc

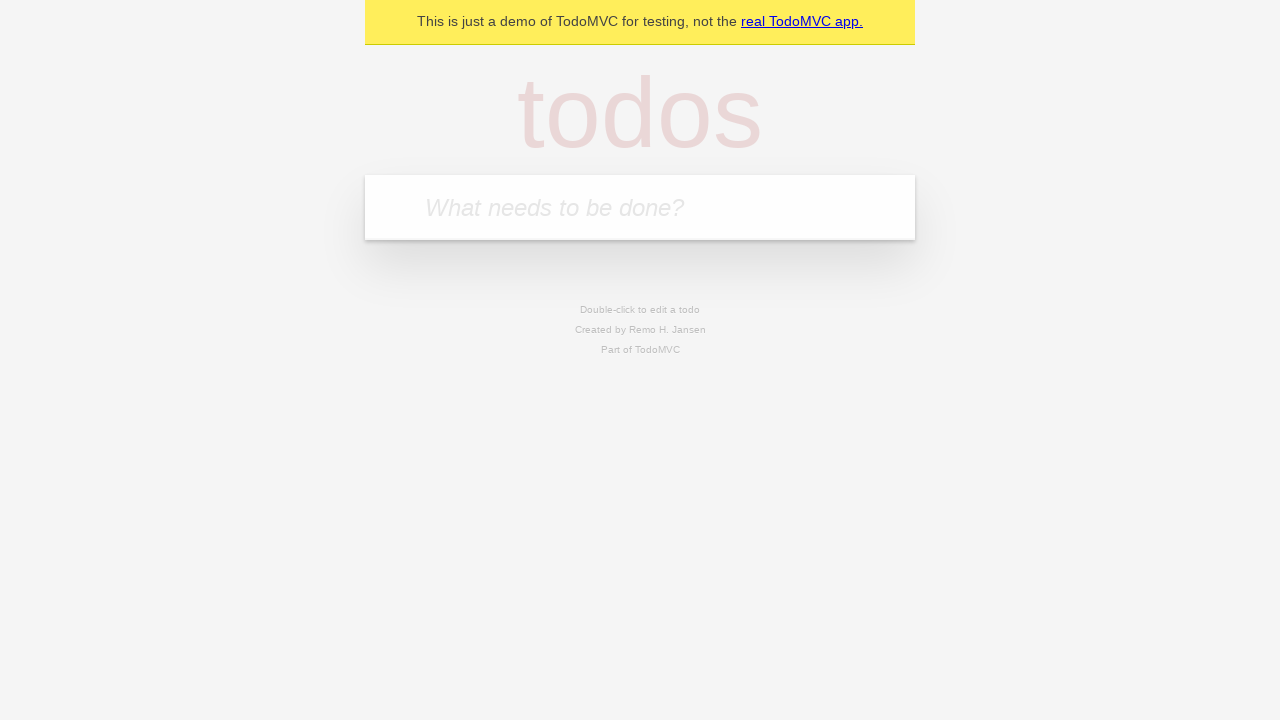

Filled todo input with 'buy some cheese' on internal:attr=[placeholder="What needs to be done?"i]
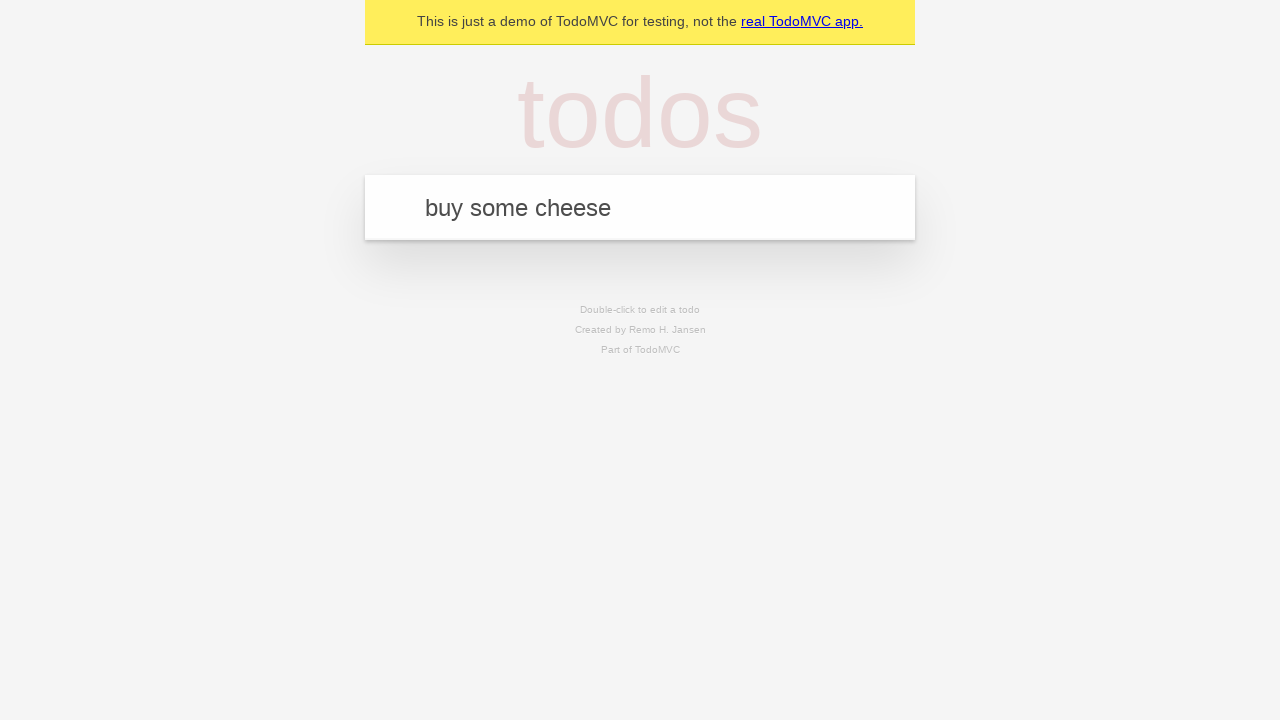

Pressed Enter to create todo 'buy some cheese' on internal:attr=[placeholder="What needs to be done?"i]
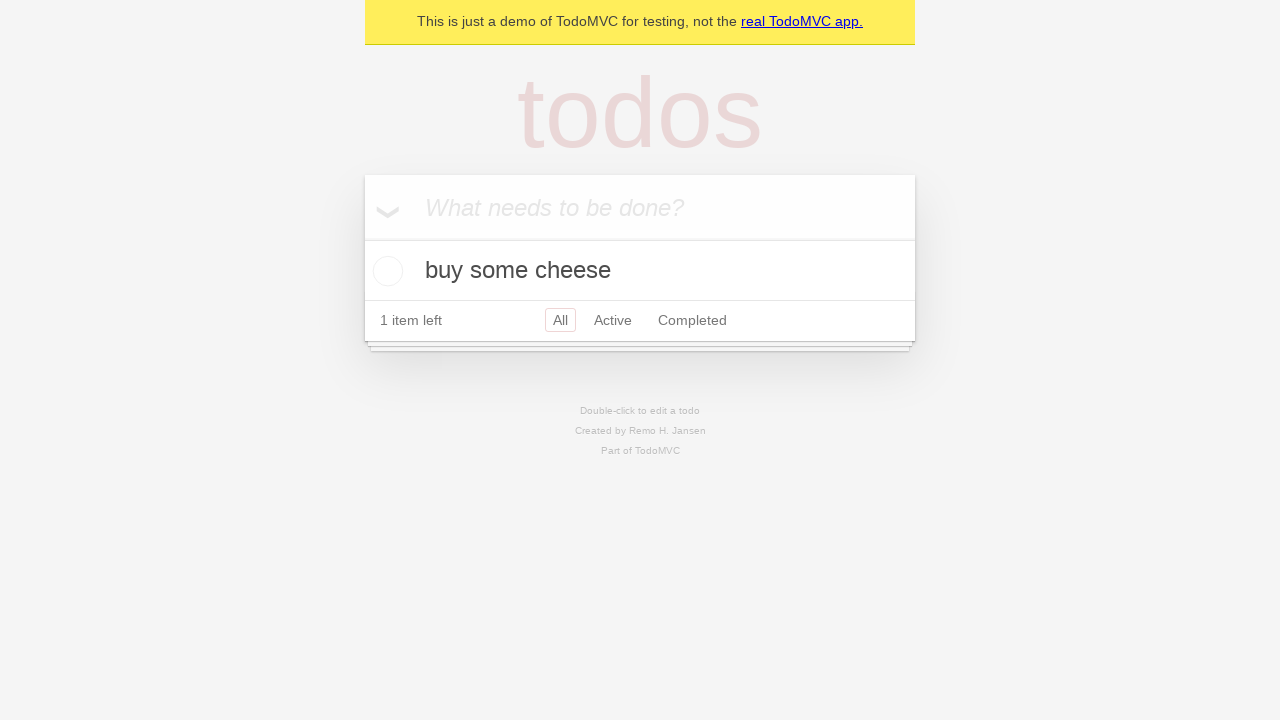

Filled todo input with 'feed the cat' on internal:attr=[placeholder="What needs to be done?"i]
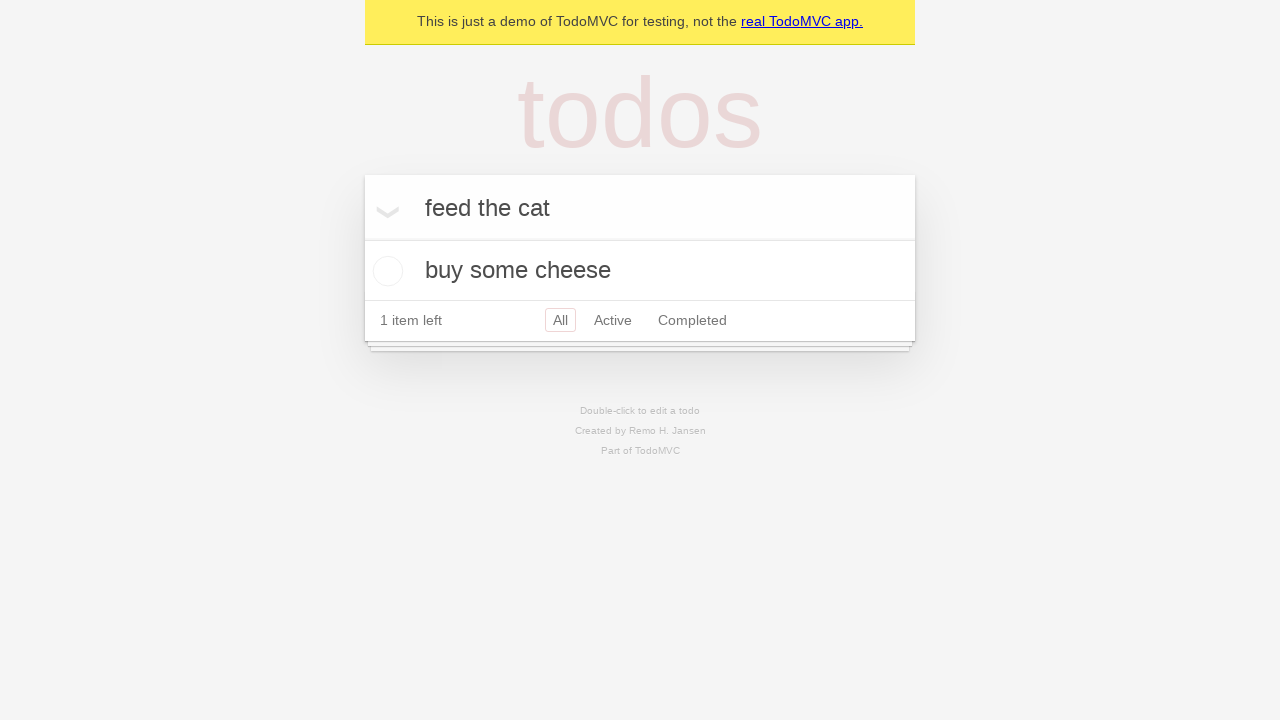

Pressed Enter to create todo 'feed the cat' on internal:attr=[placeholder="What needs to be done?"i]
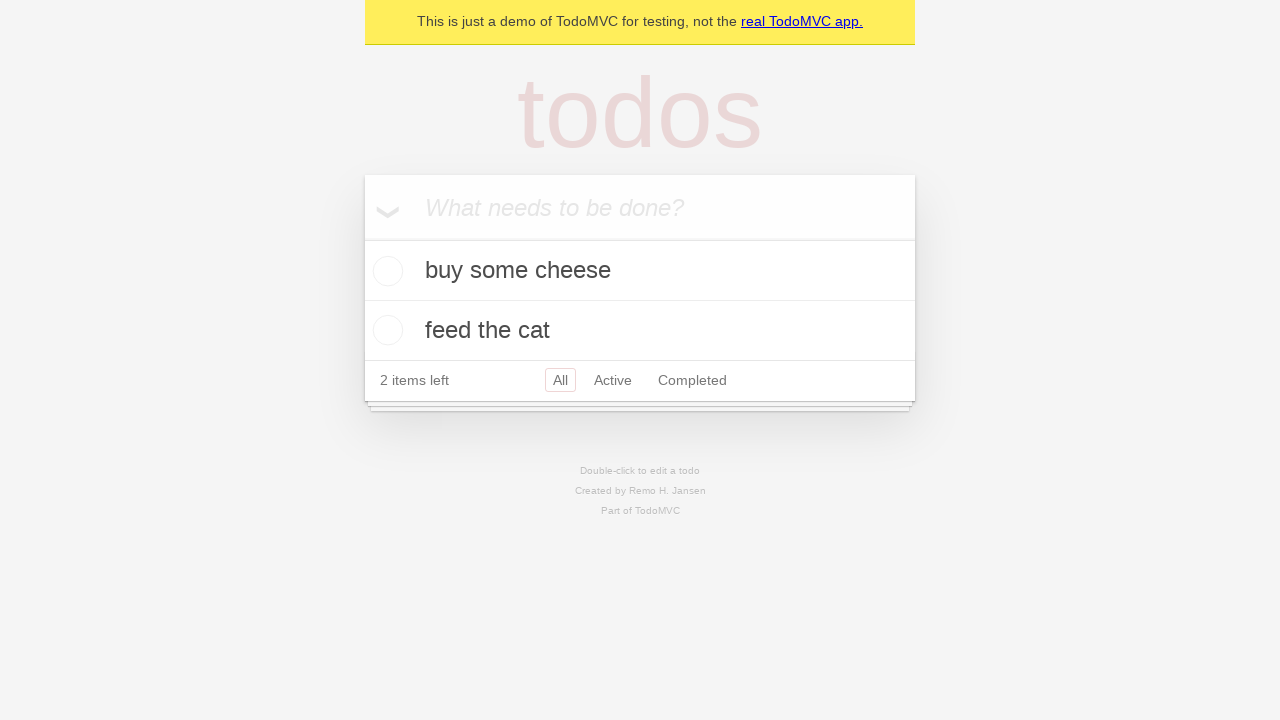

Located all todo items
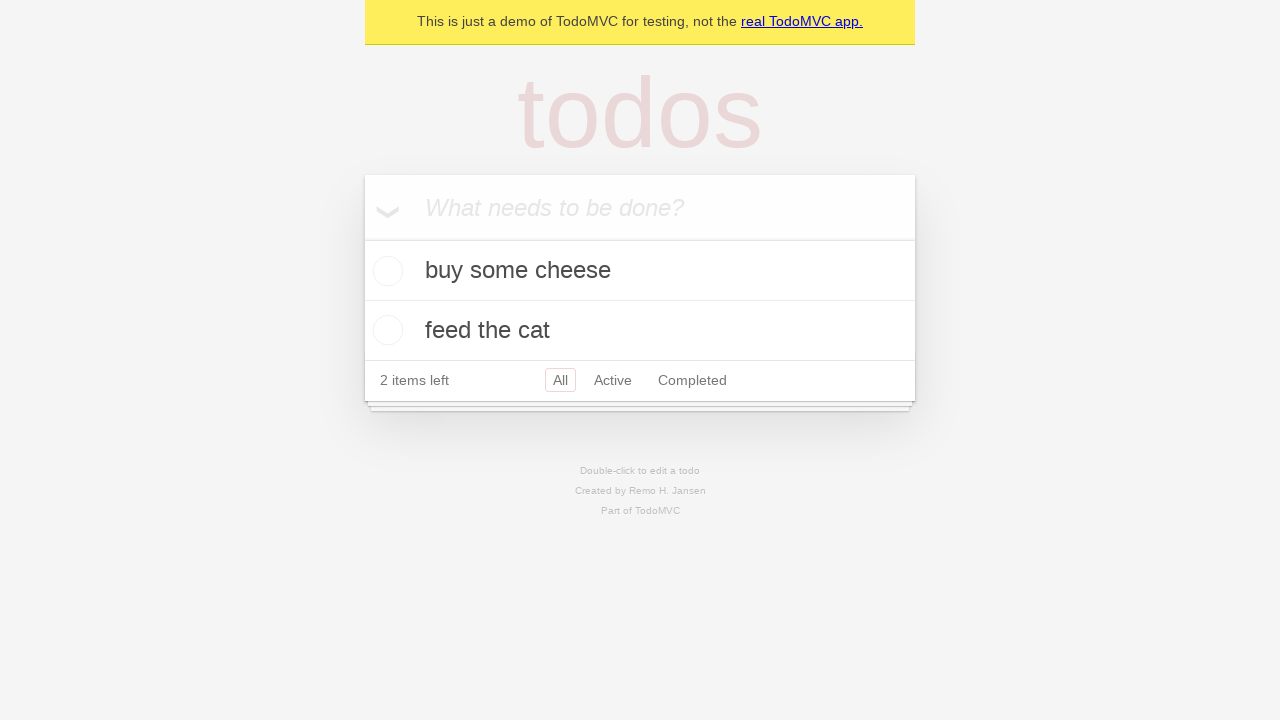

Located checkbox for first todo
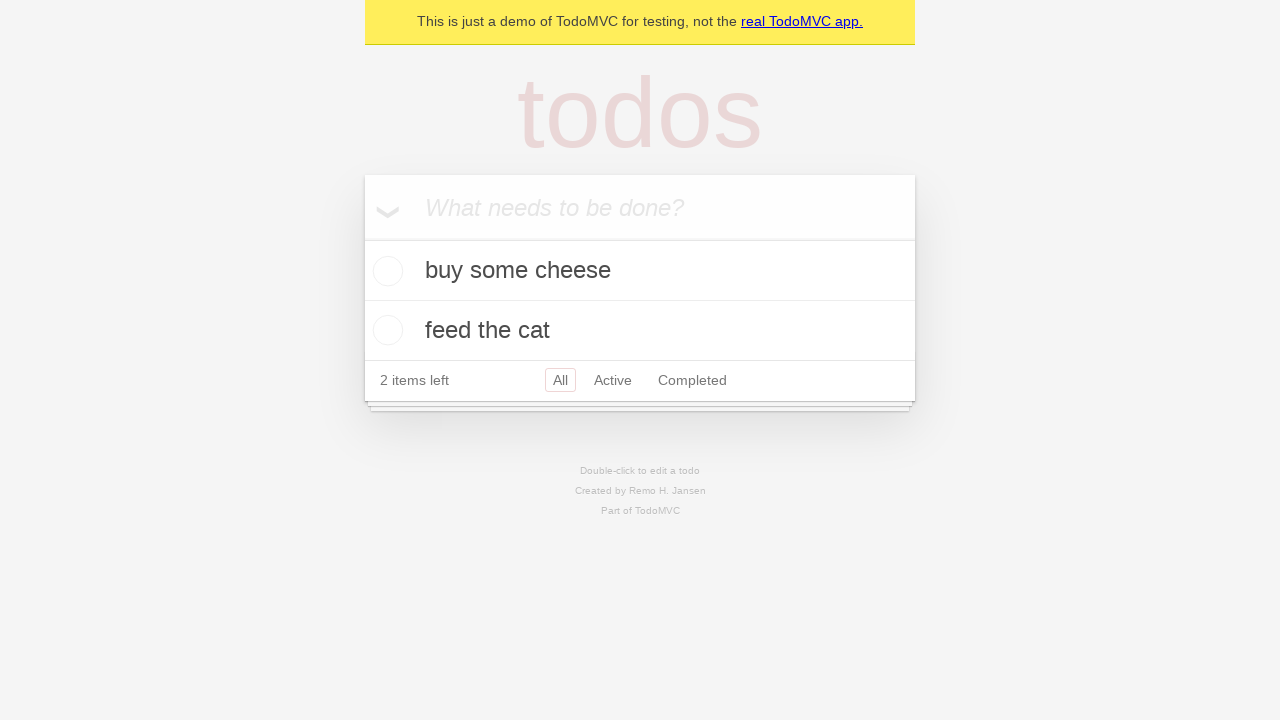

Checked the first todo item at (385, 271) on internal:testid=[data-testid="todo-item"s] >> nth=0 >> internal:role=checkbox
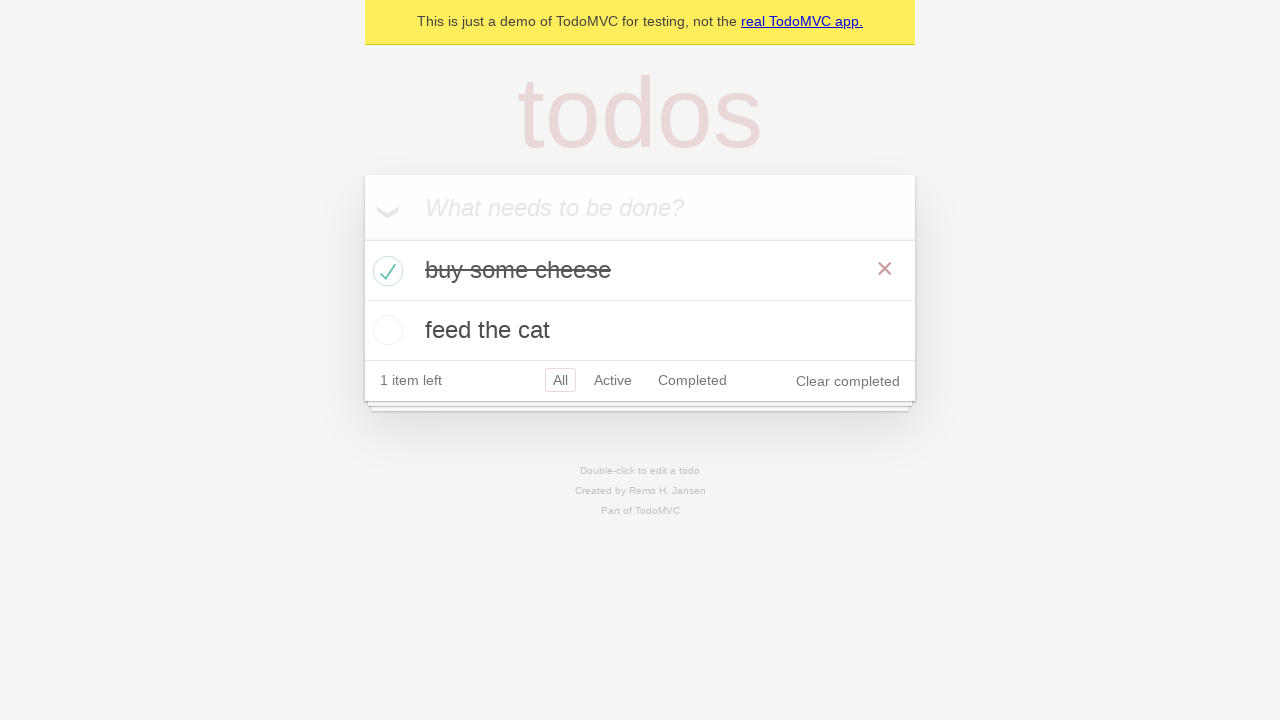

Reloaded the page to test data persistence
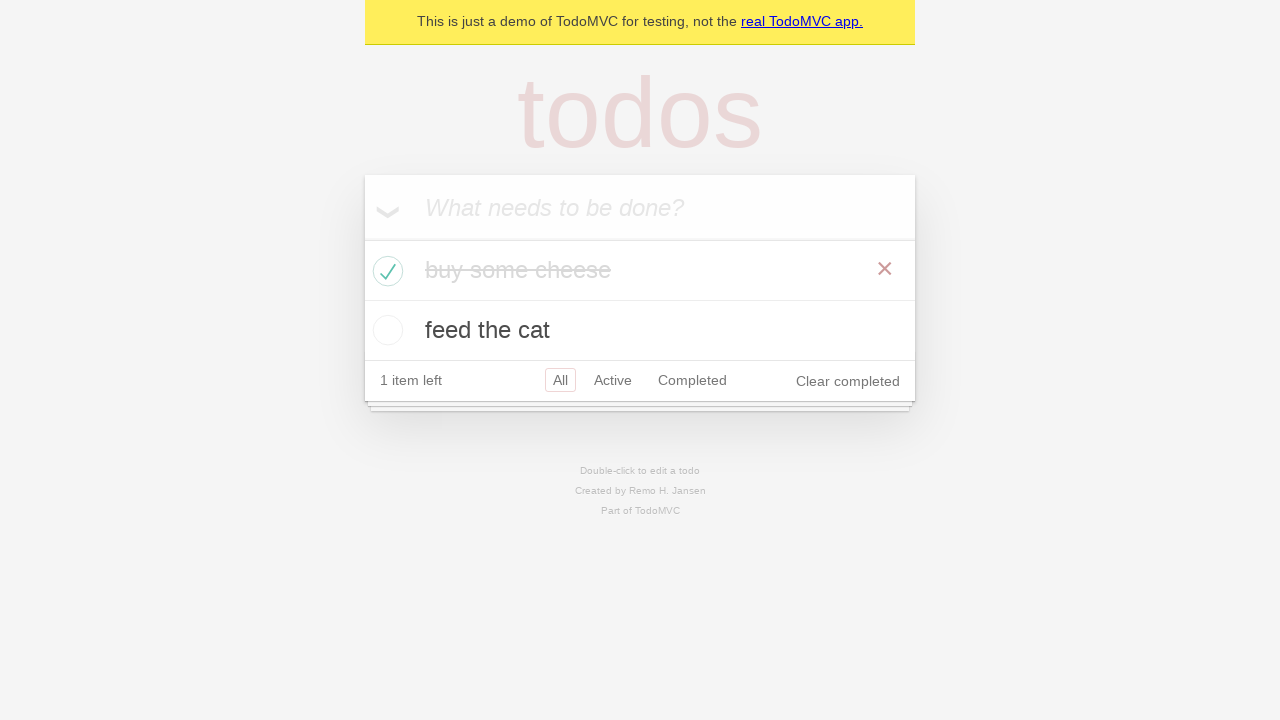

Waited for todos to load after page reload
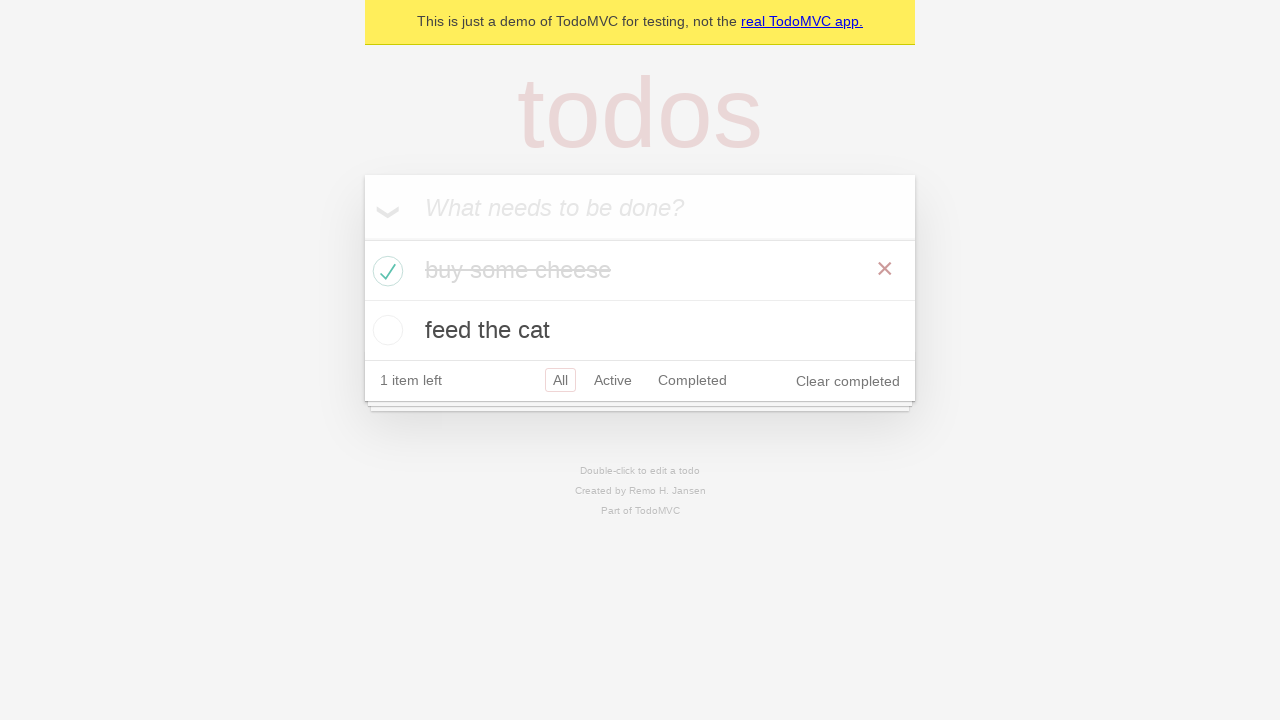

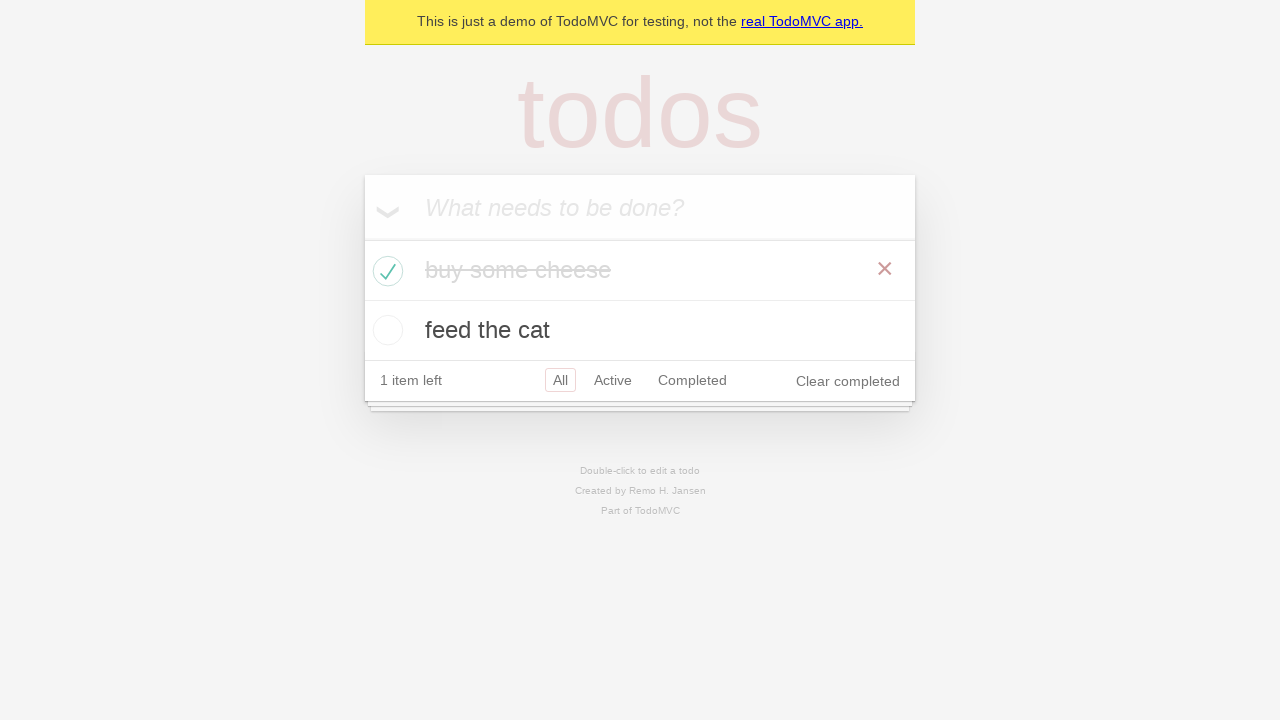